Tests login form validation by submitting with only a username (no password) and verifying the appropriate error message is displayed

Starting URL: https://www.saucedemo.com/

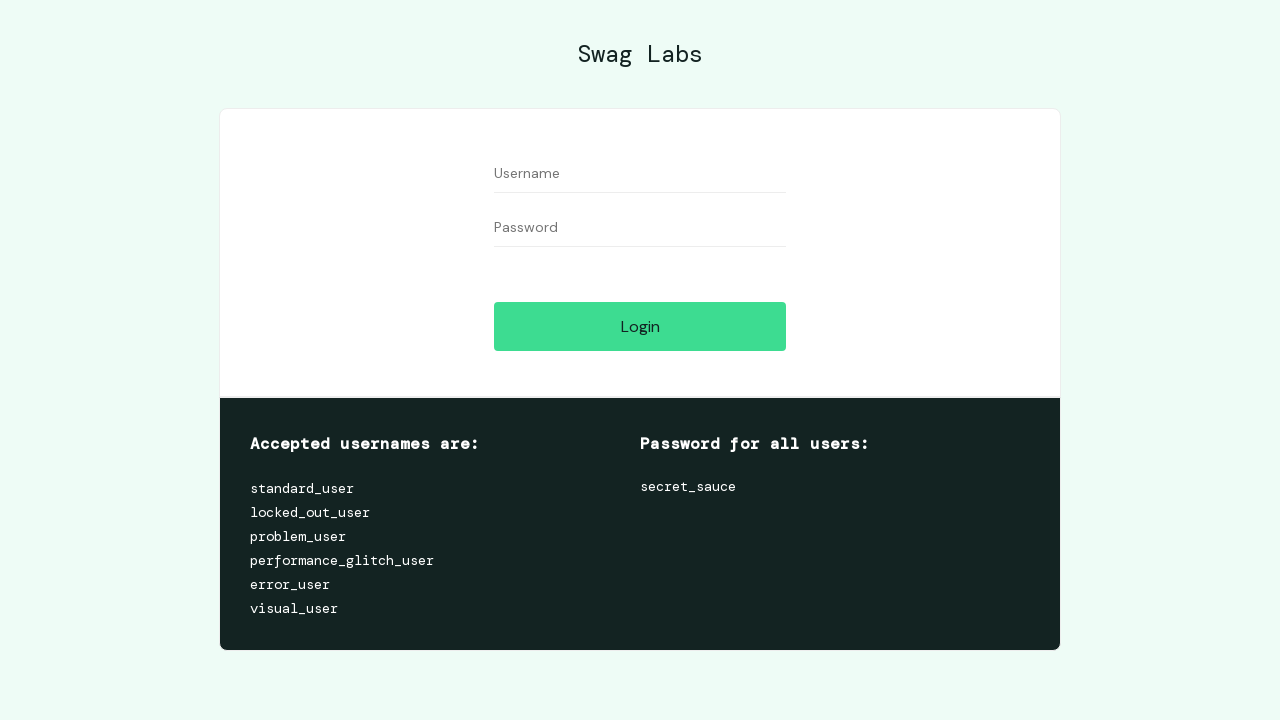

Filled username field with 'loginTest' on #user-name
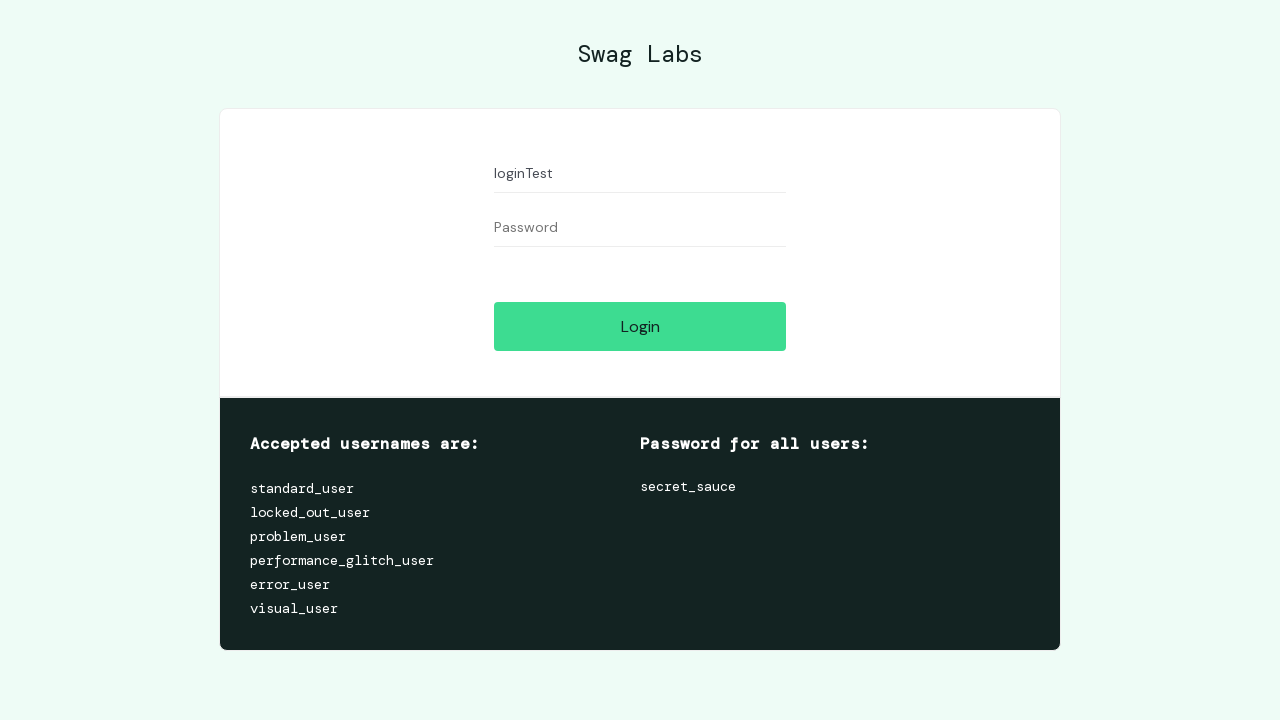

Clicked login button at (640, 326) on #login-button
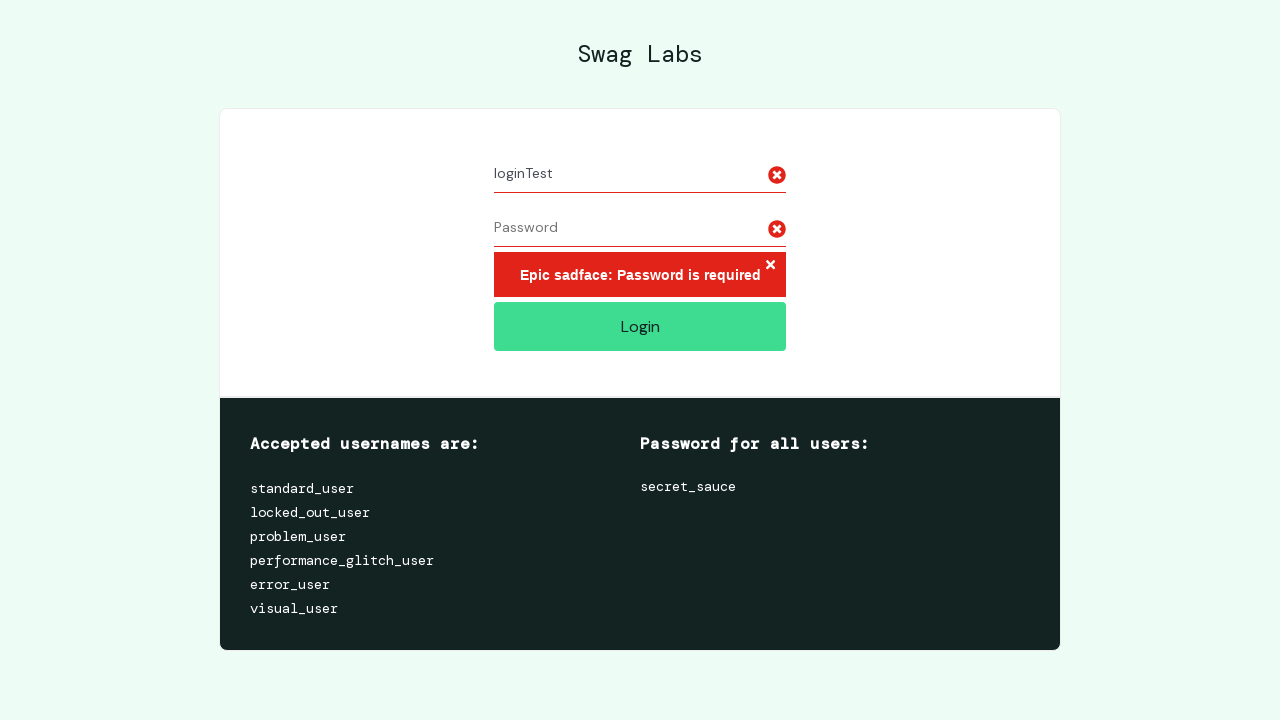

Error message container appeared
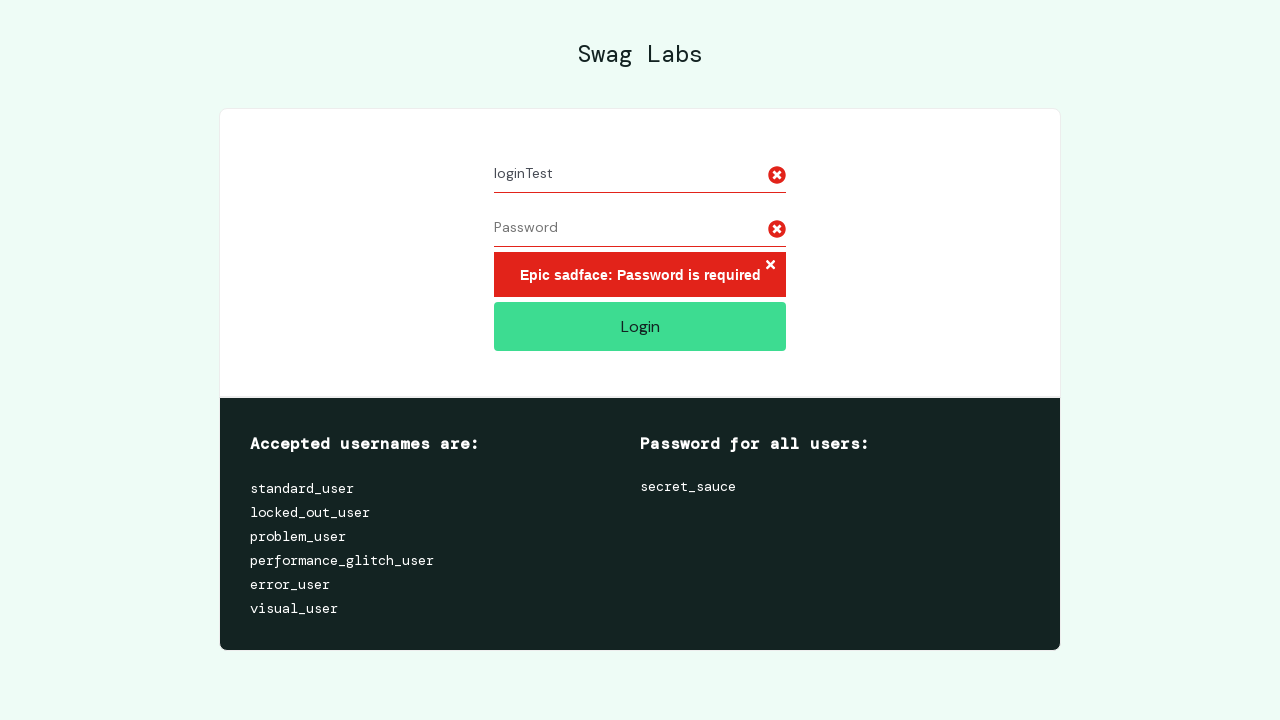

Verified error message displays 'Epic sadface: Password is required'
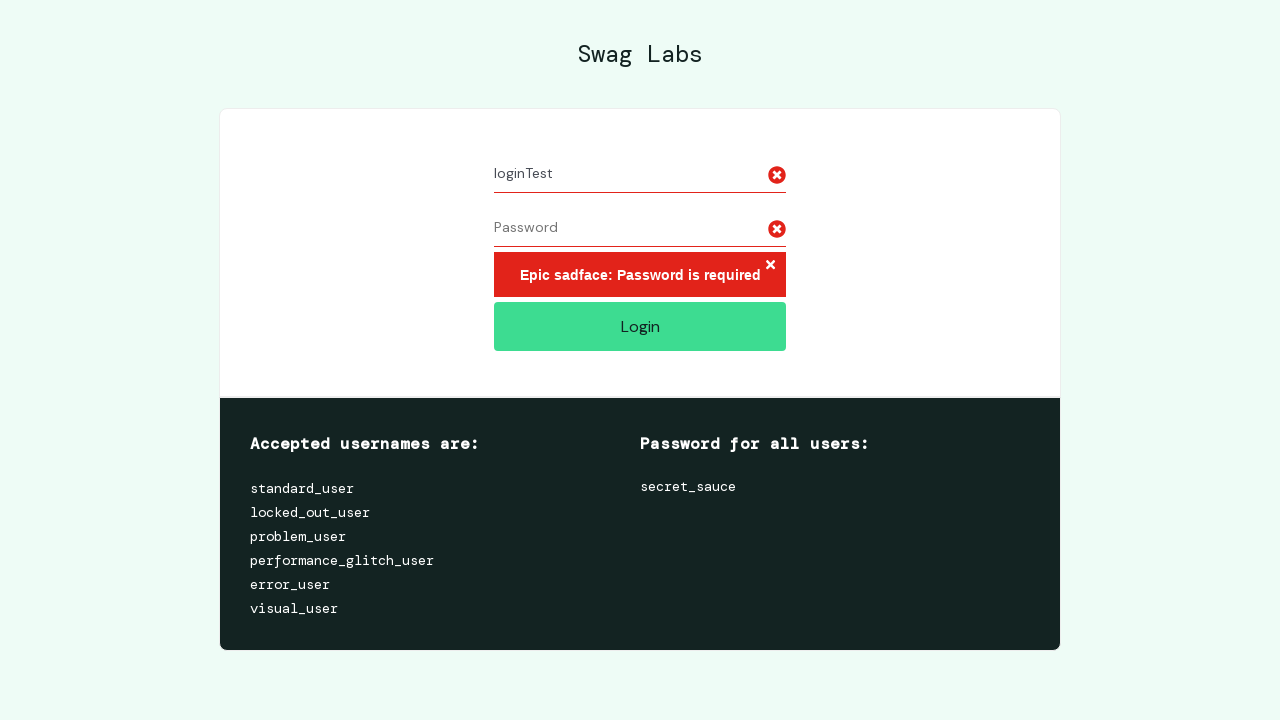

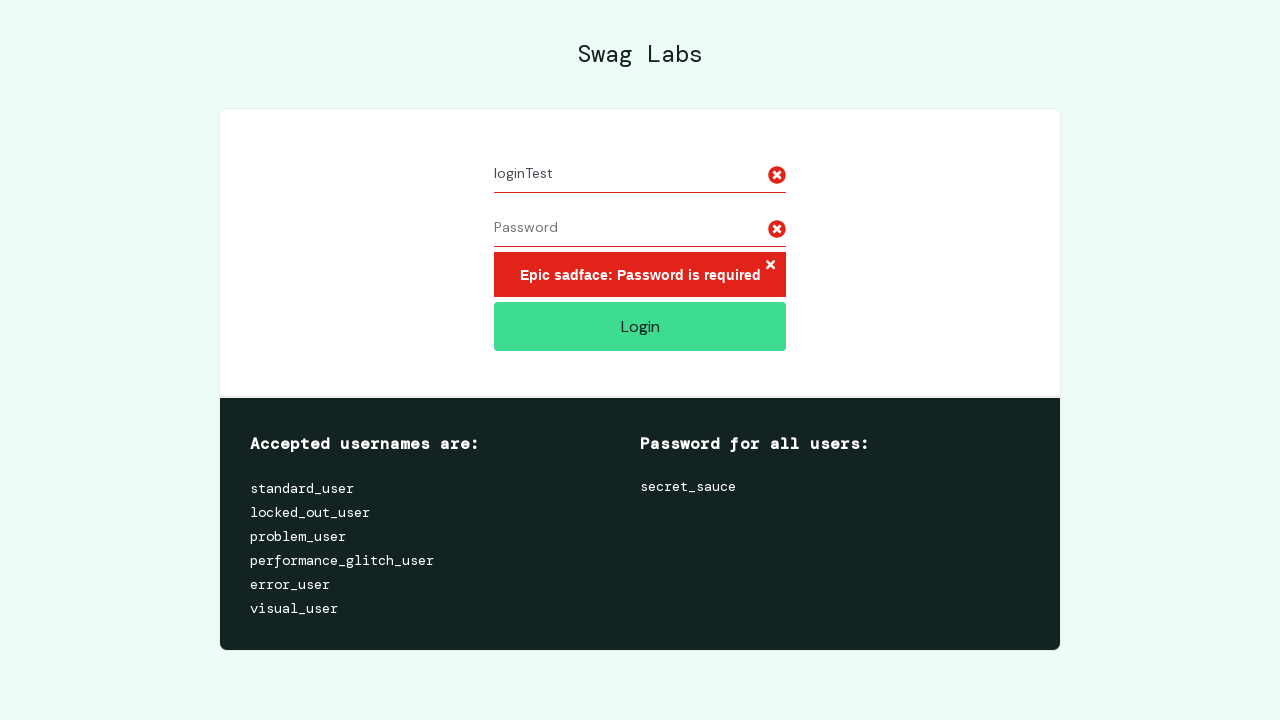